Clicks the JS Prompt button, enters text in the prompt dialog, and verifies the result

Starting URL: https://the-internet.herokuapp.com/javascript_alerts

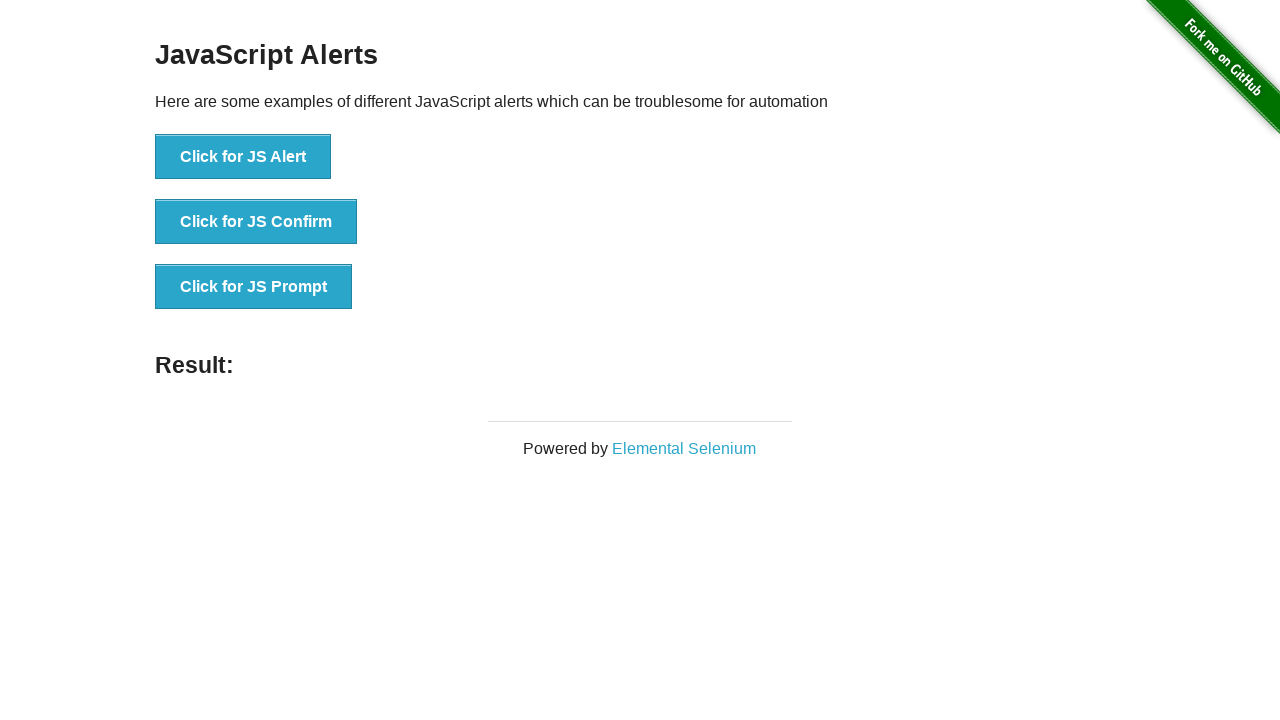

Set up dialog handler to accept prompt with text 'test'
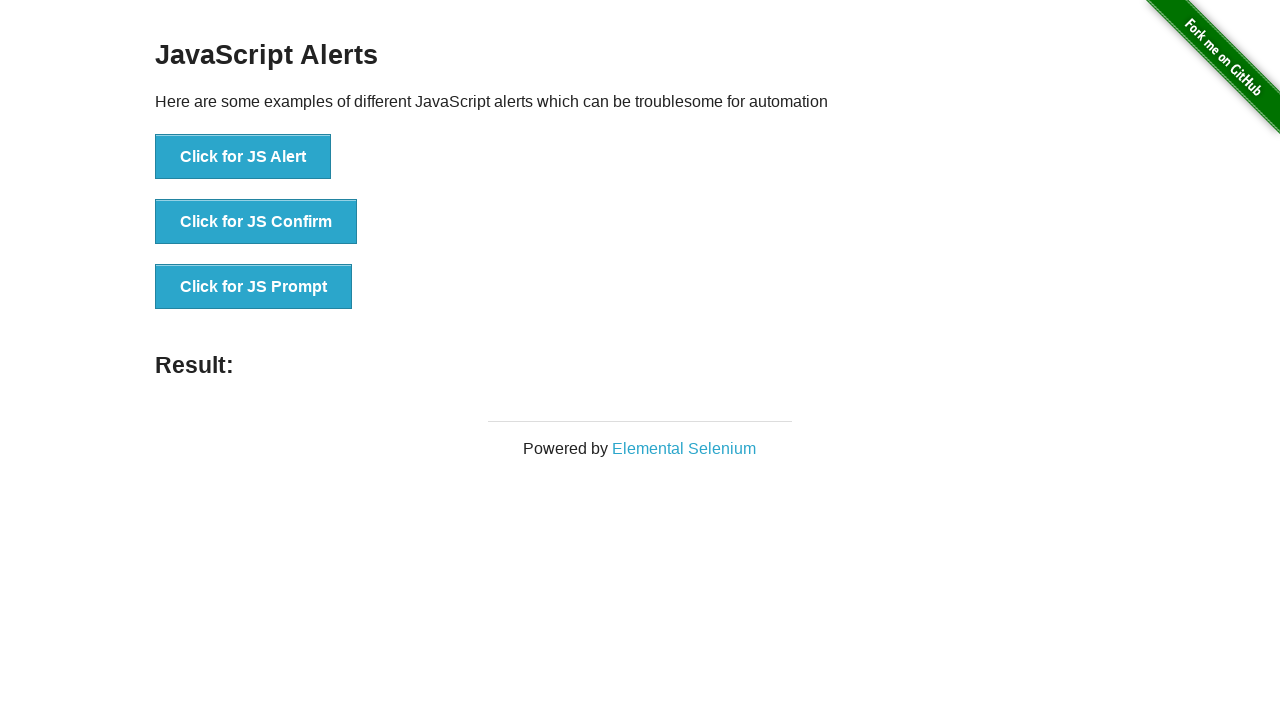

Clicked the JS Prompt button at (254, 287) on button:has-text('Click for JS Prompt')
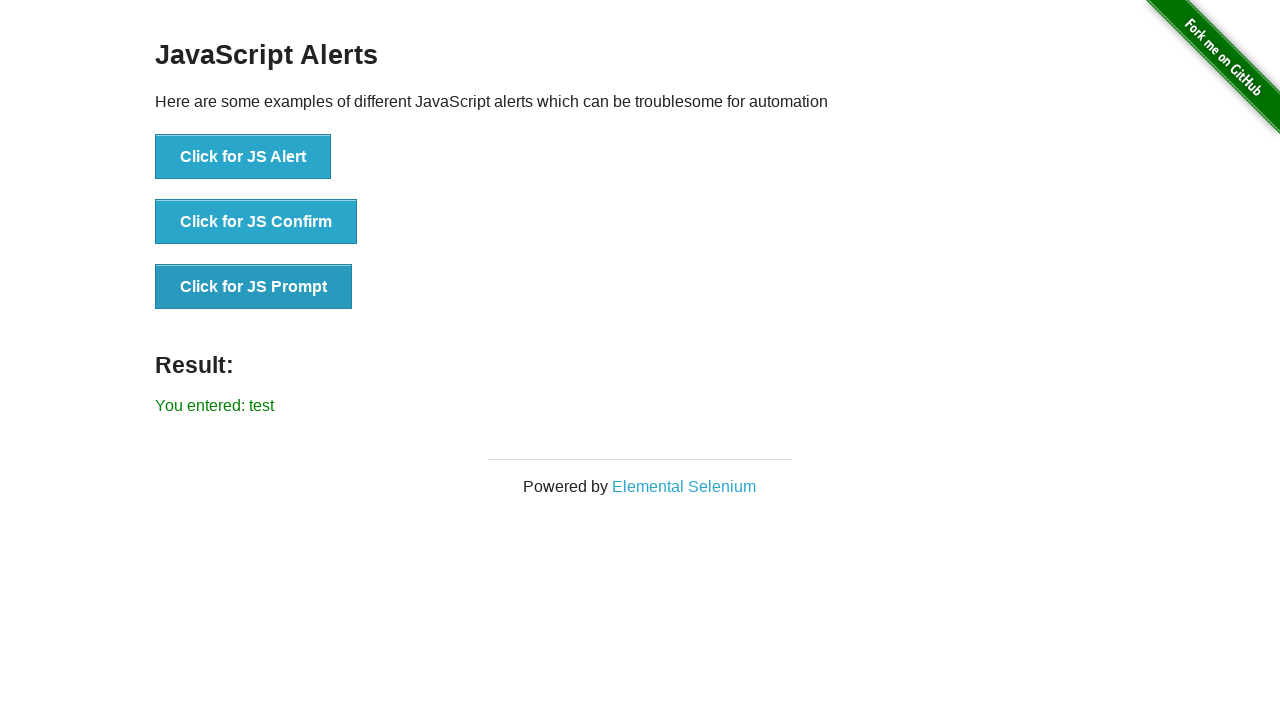

Waited for result element to appear
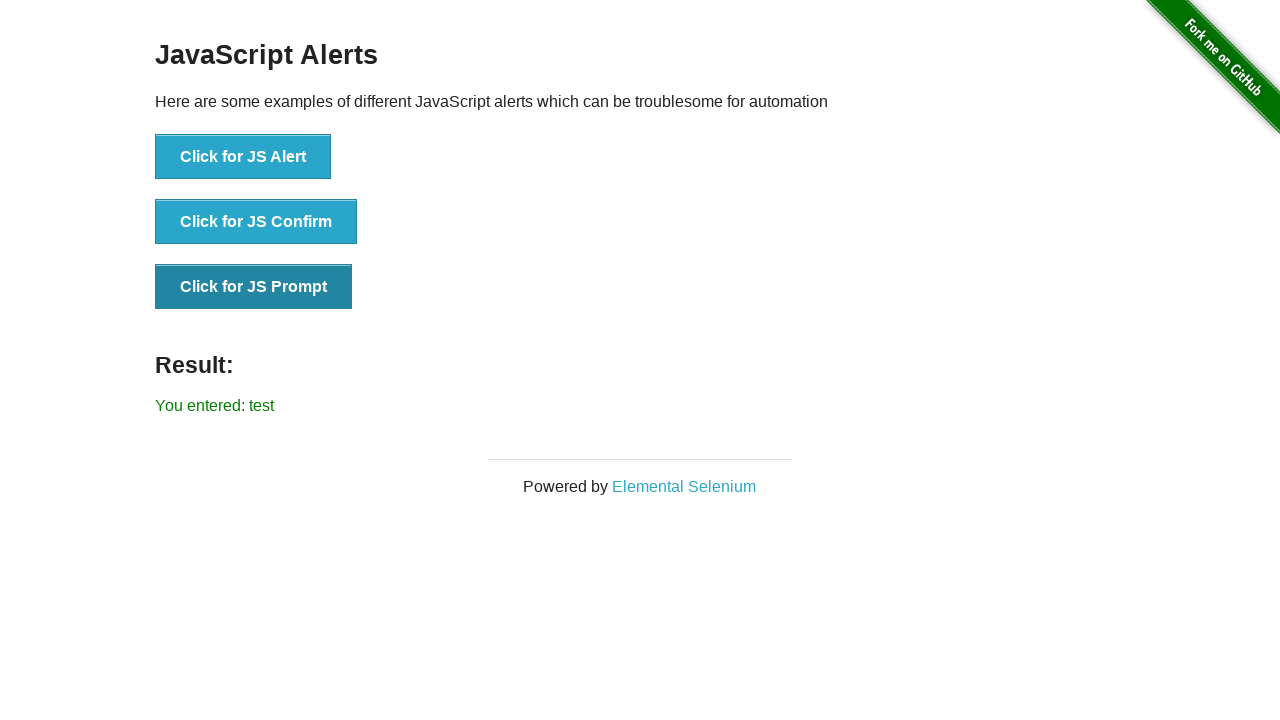

Verified result text shows 'You entered: test'
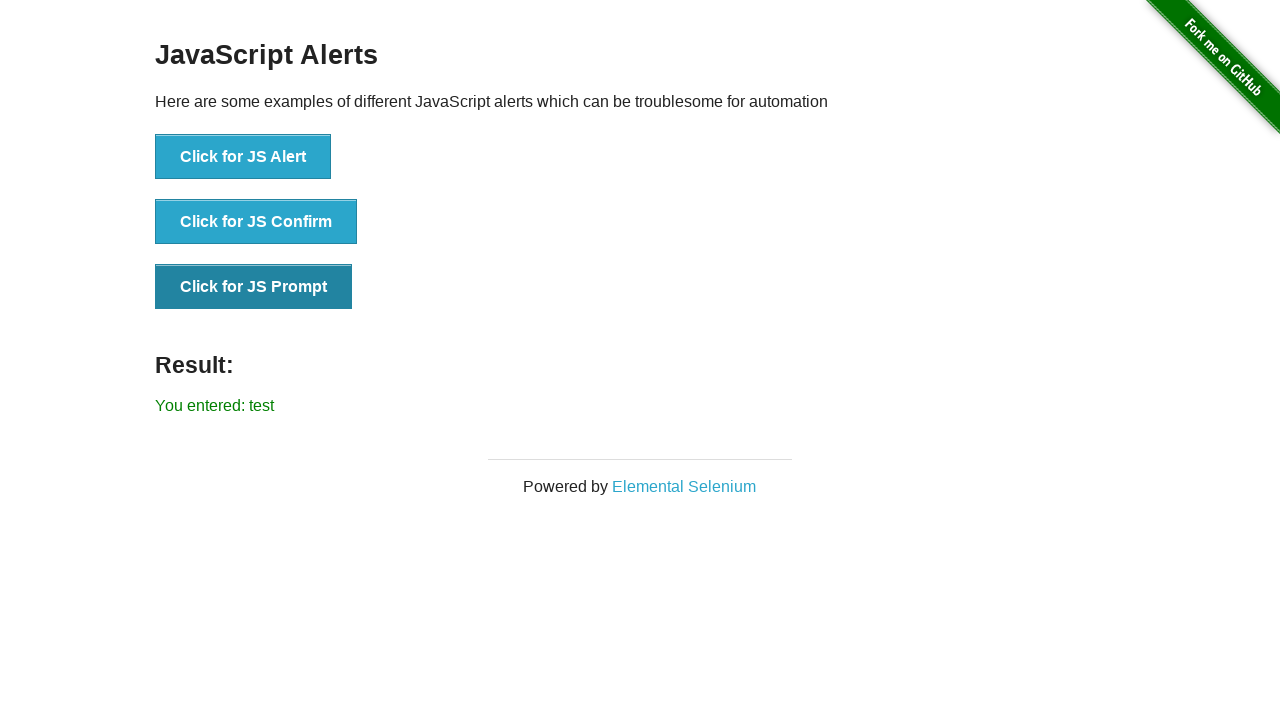

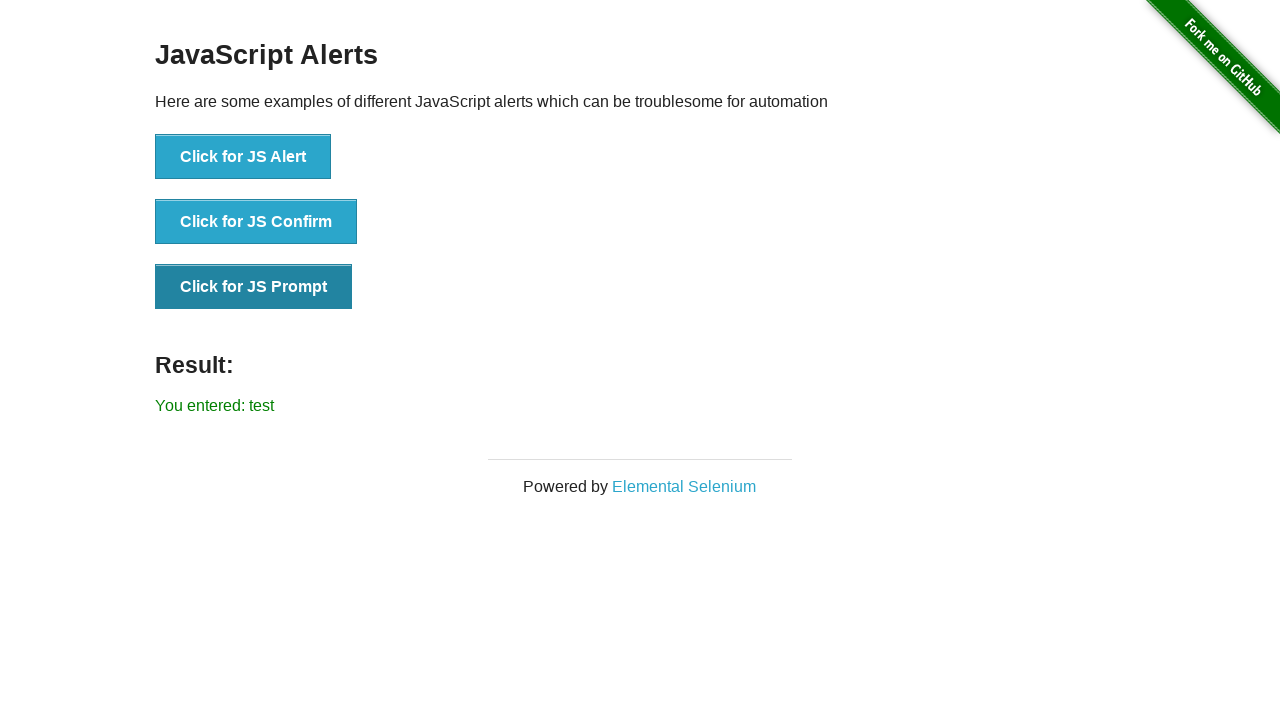